Verifies that the menu items are correctly loaded on the Shifting Content page by checking that at least 5 menu items are visible and logging their names.

Starting URL: https://the-internet.herokuapp.com/shifting_content/menu

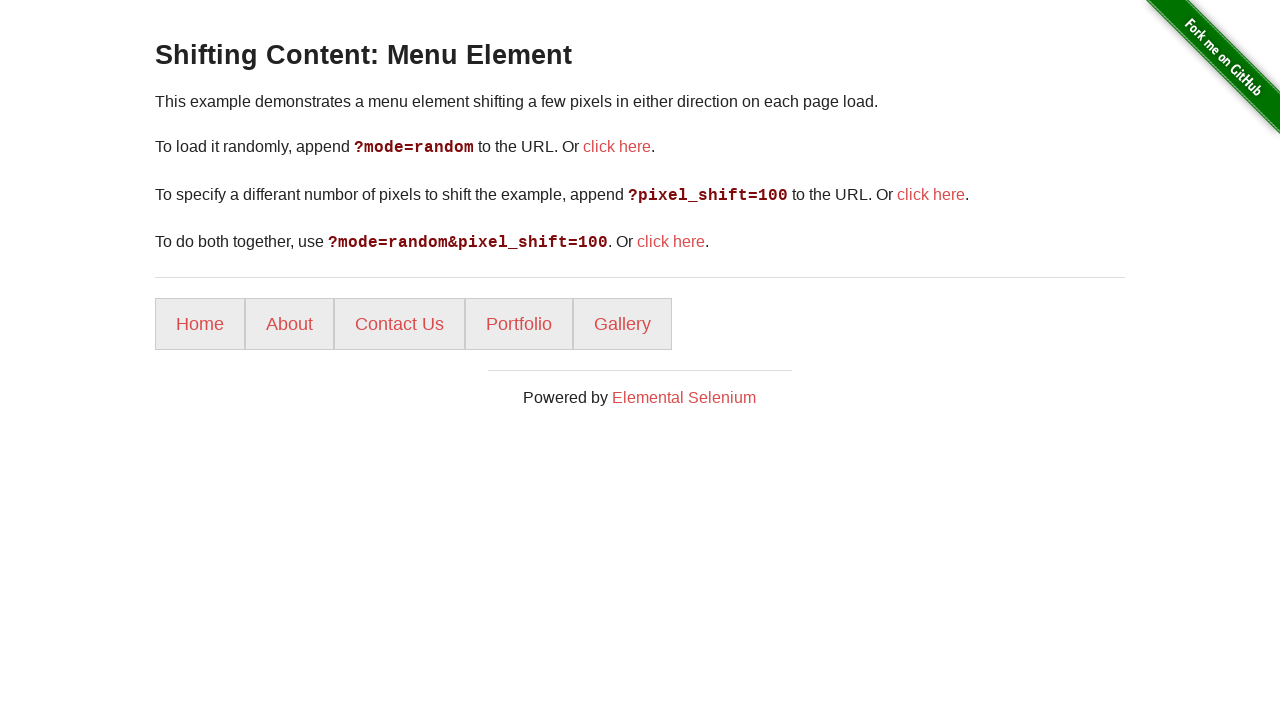

Navigated to Shifting Content menu page
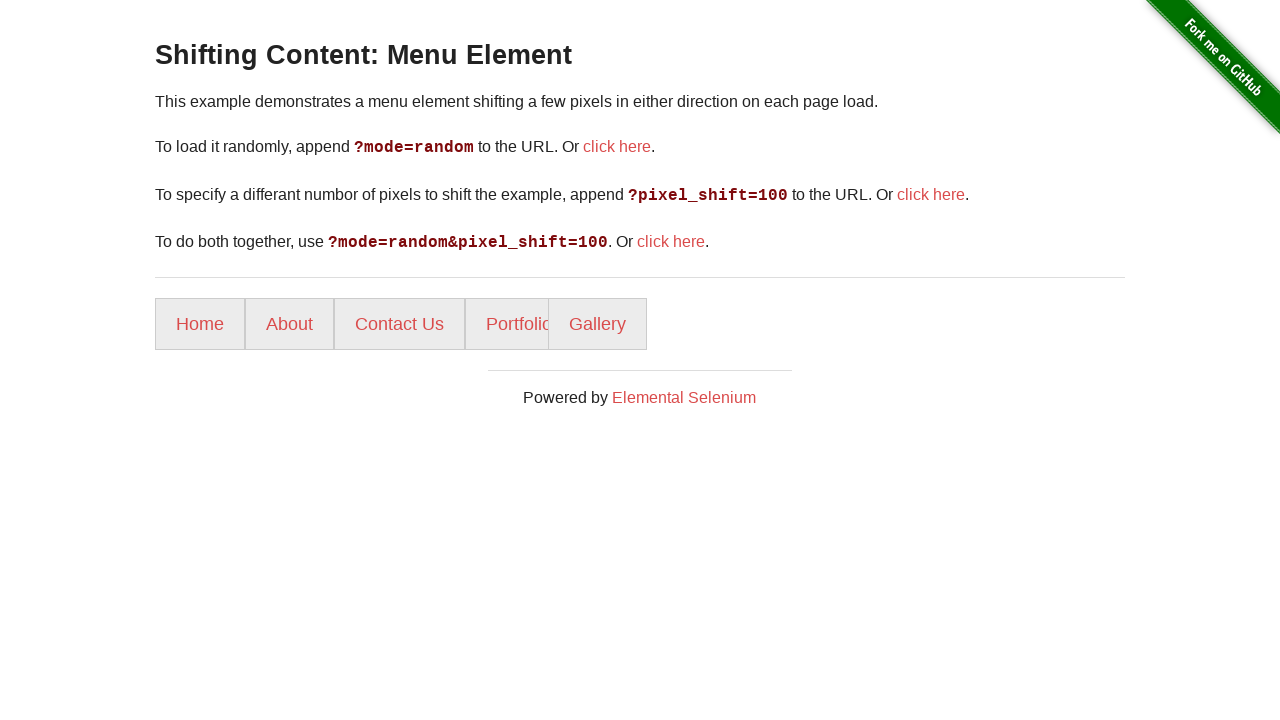

Located all menu item elements
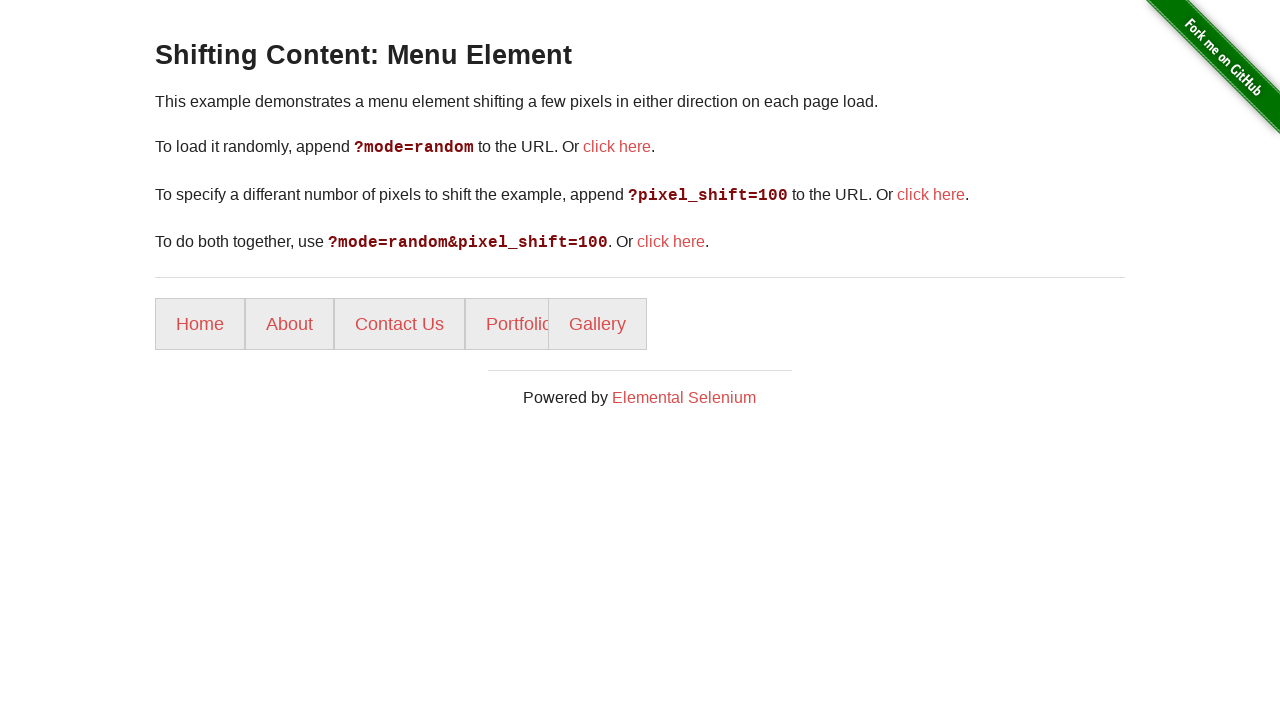

Retrieved and printed 5 menu item names
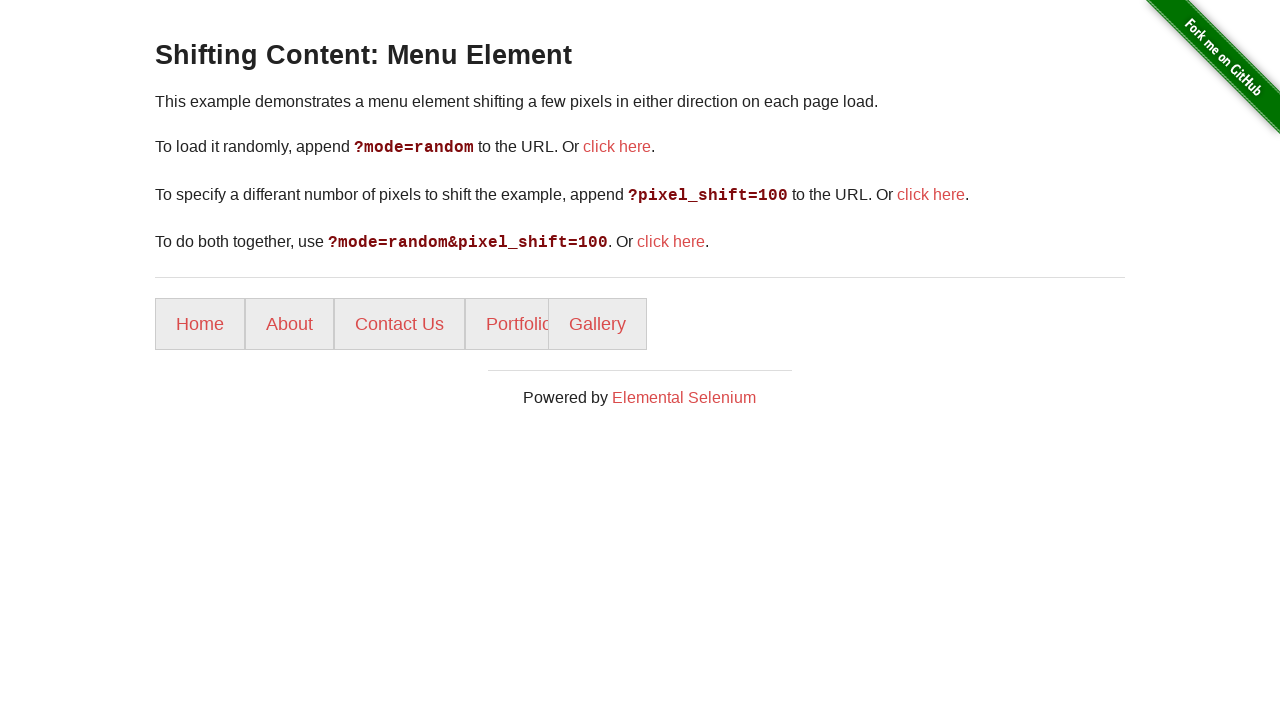

Verified that at least 5 menu items are visible (5 items found)
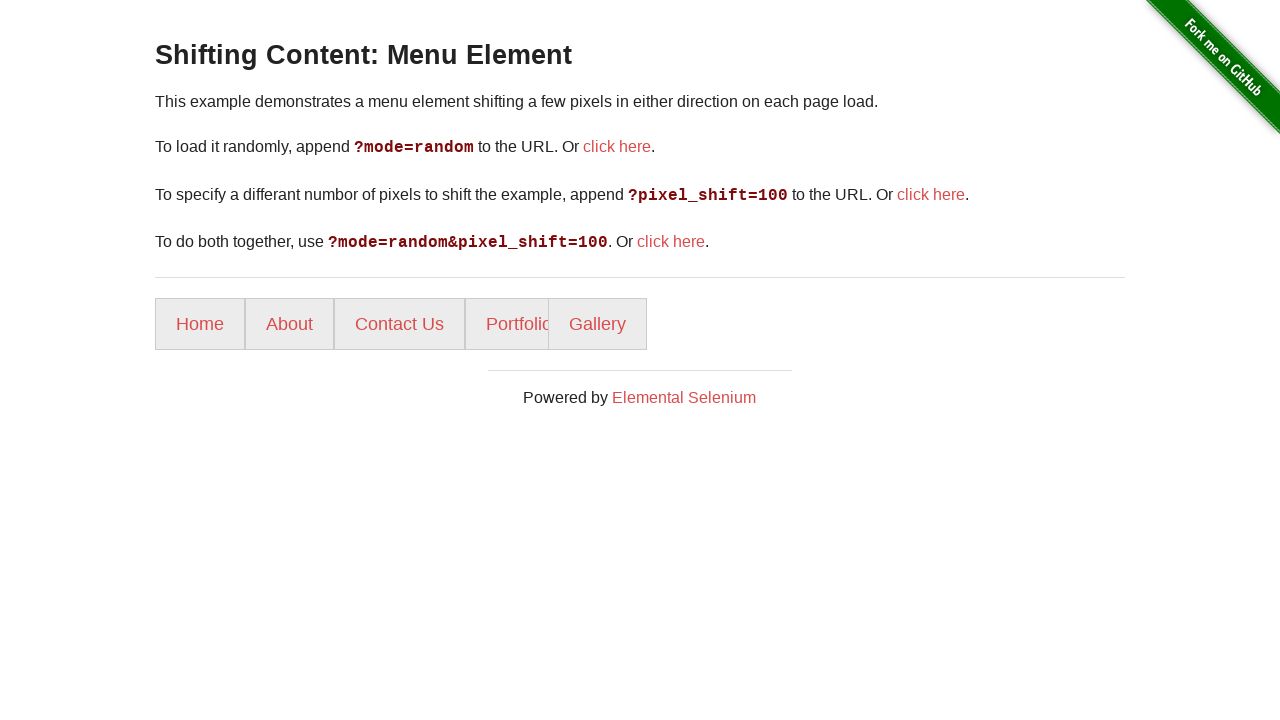

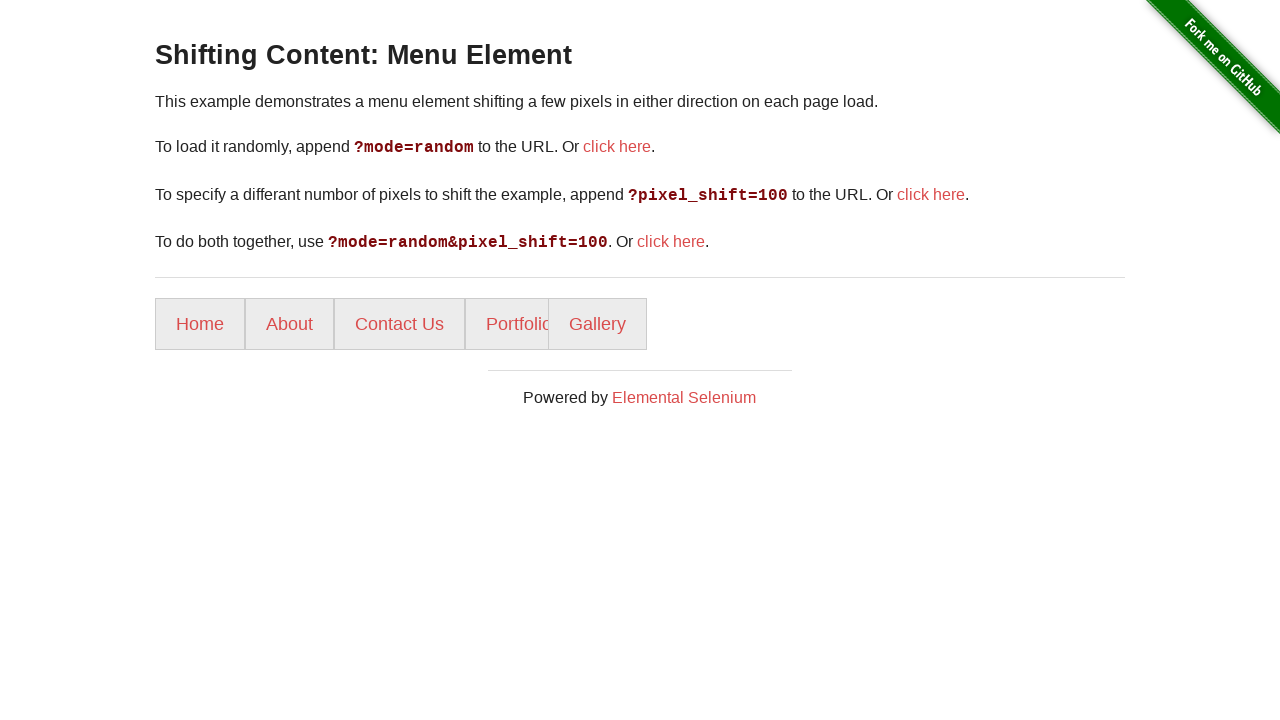